Simple smoke test that navigates to the ActiTime demo site and verifies the page loads by checking the title

Starting URL: https://demo.actitime.com/

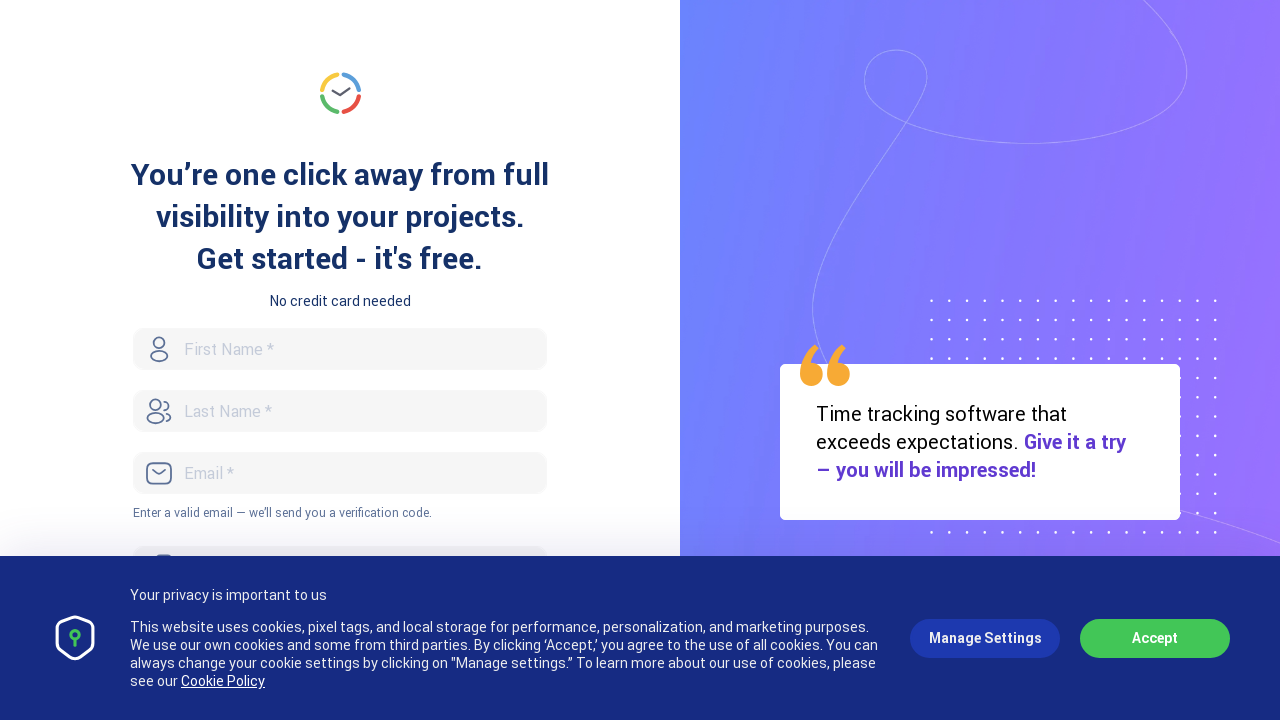

Set viewport size to 1920x1080
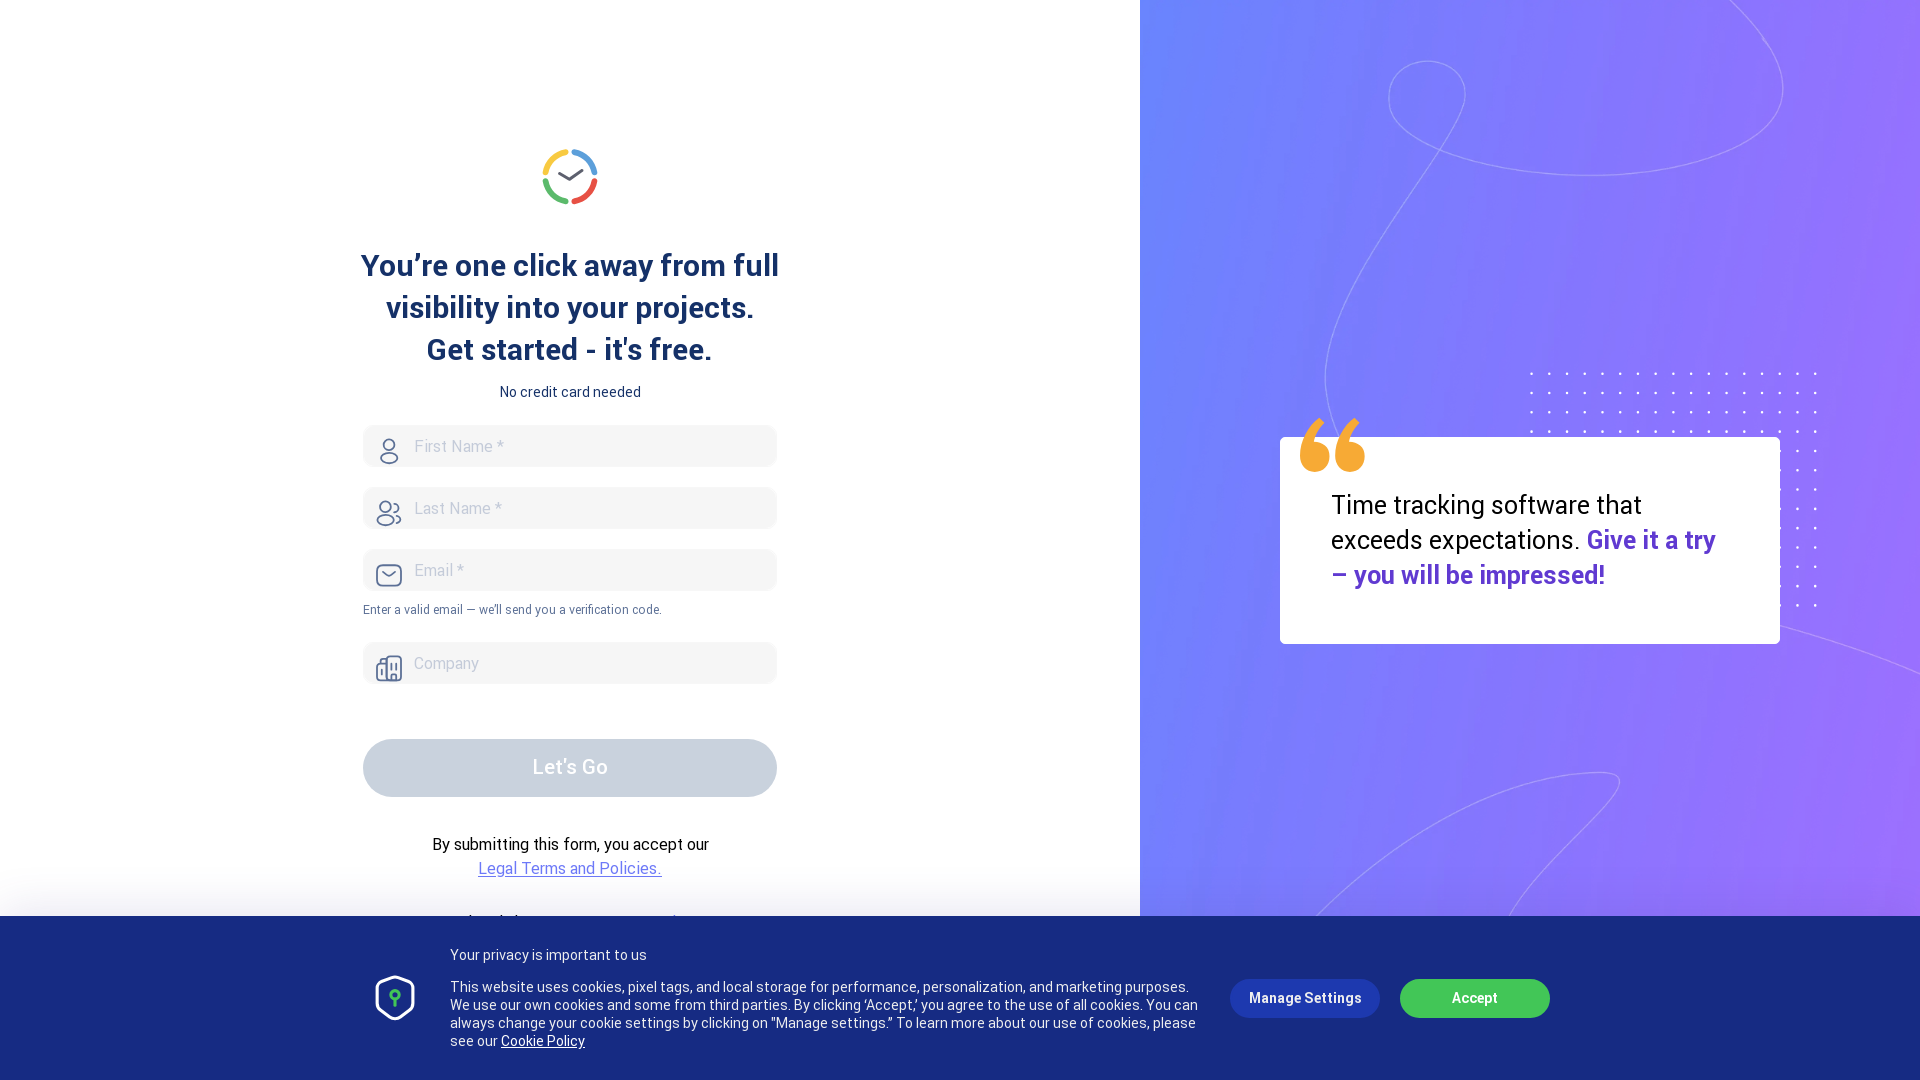

Retrieved page title: Free Timesheet Online Trial
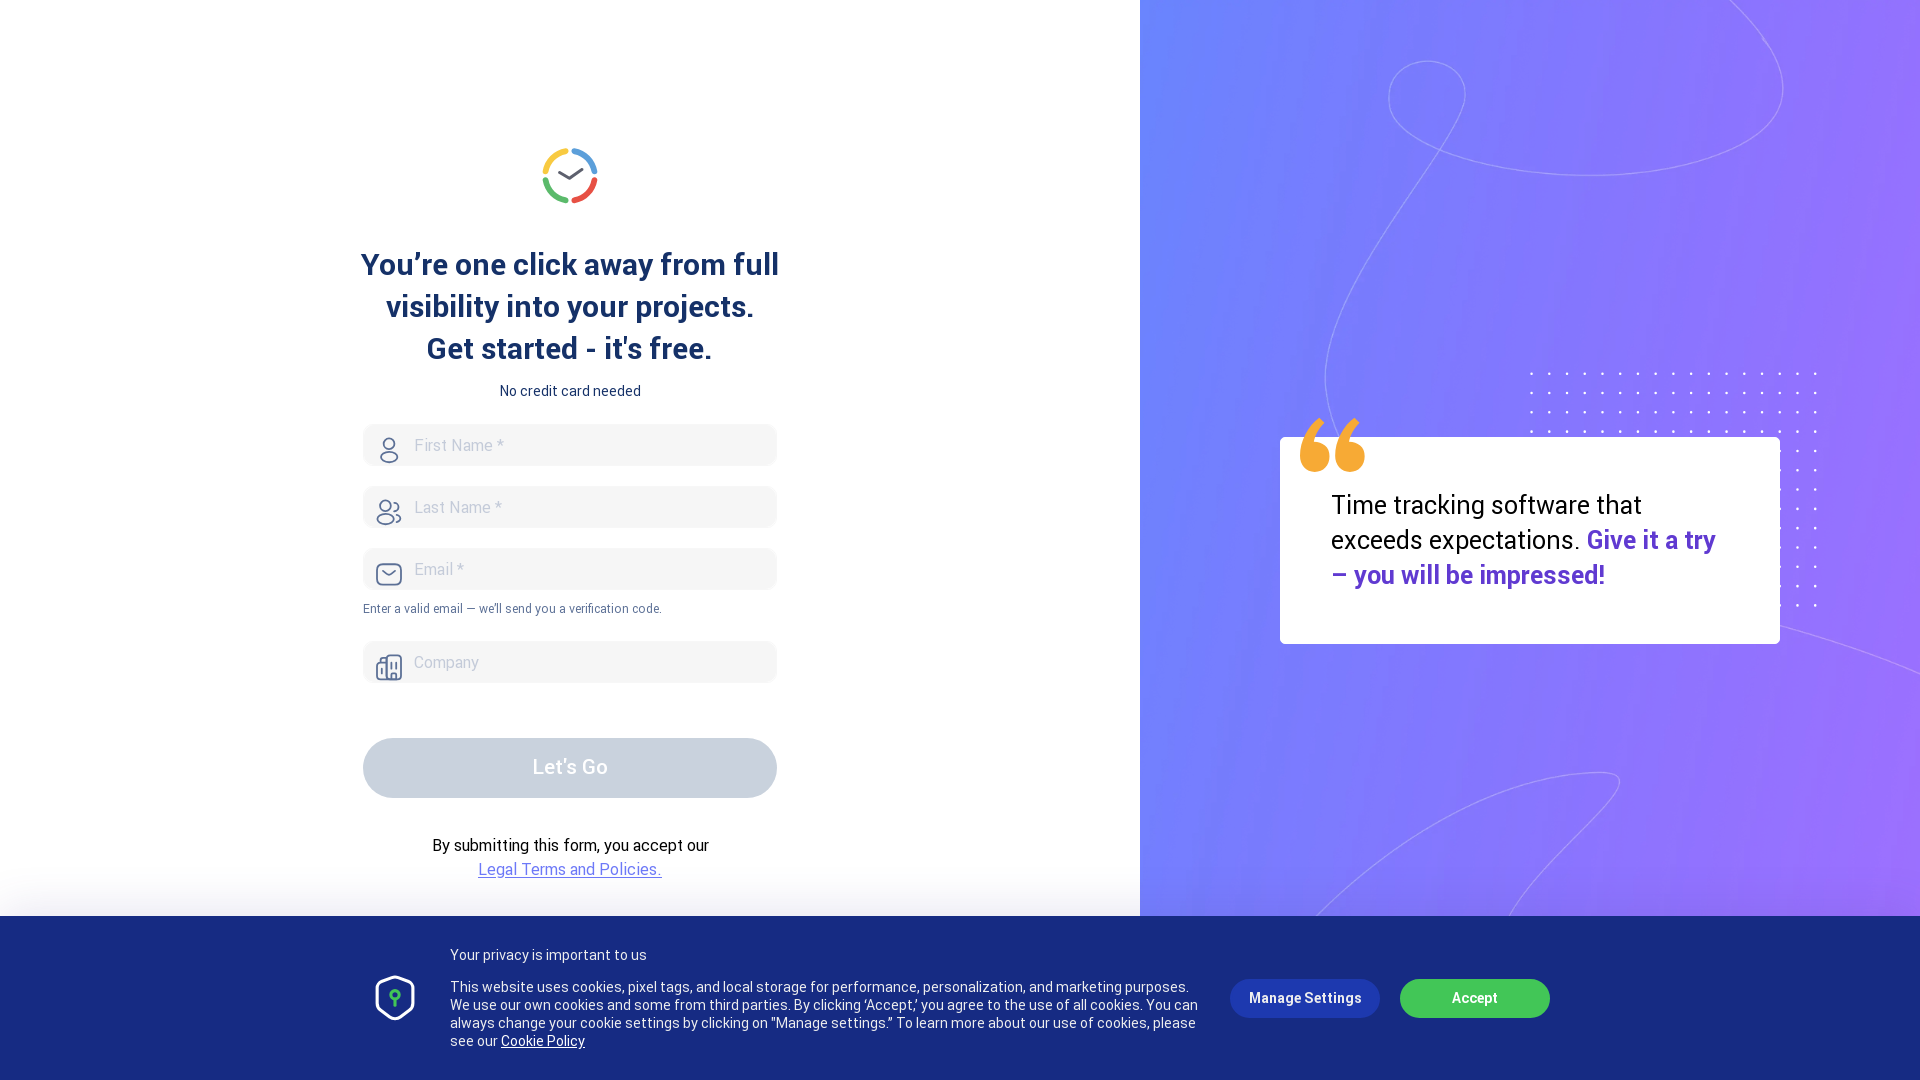

Page fully loaded (domcontentloaded state reached)
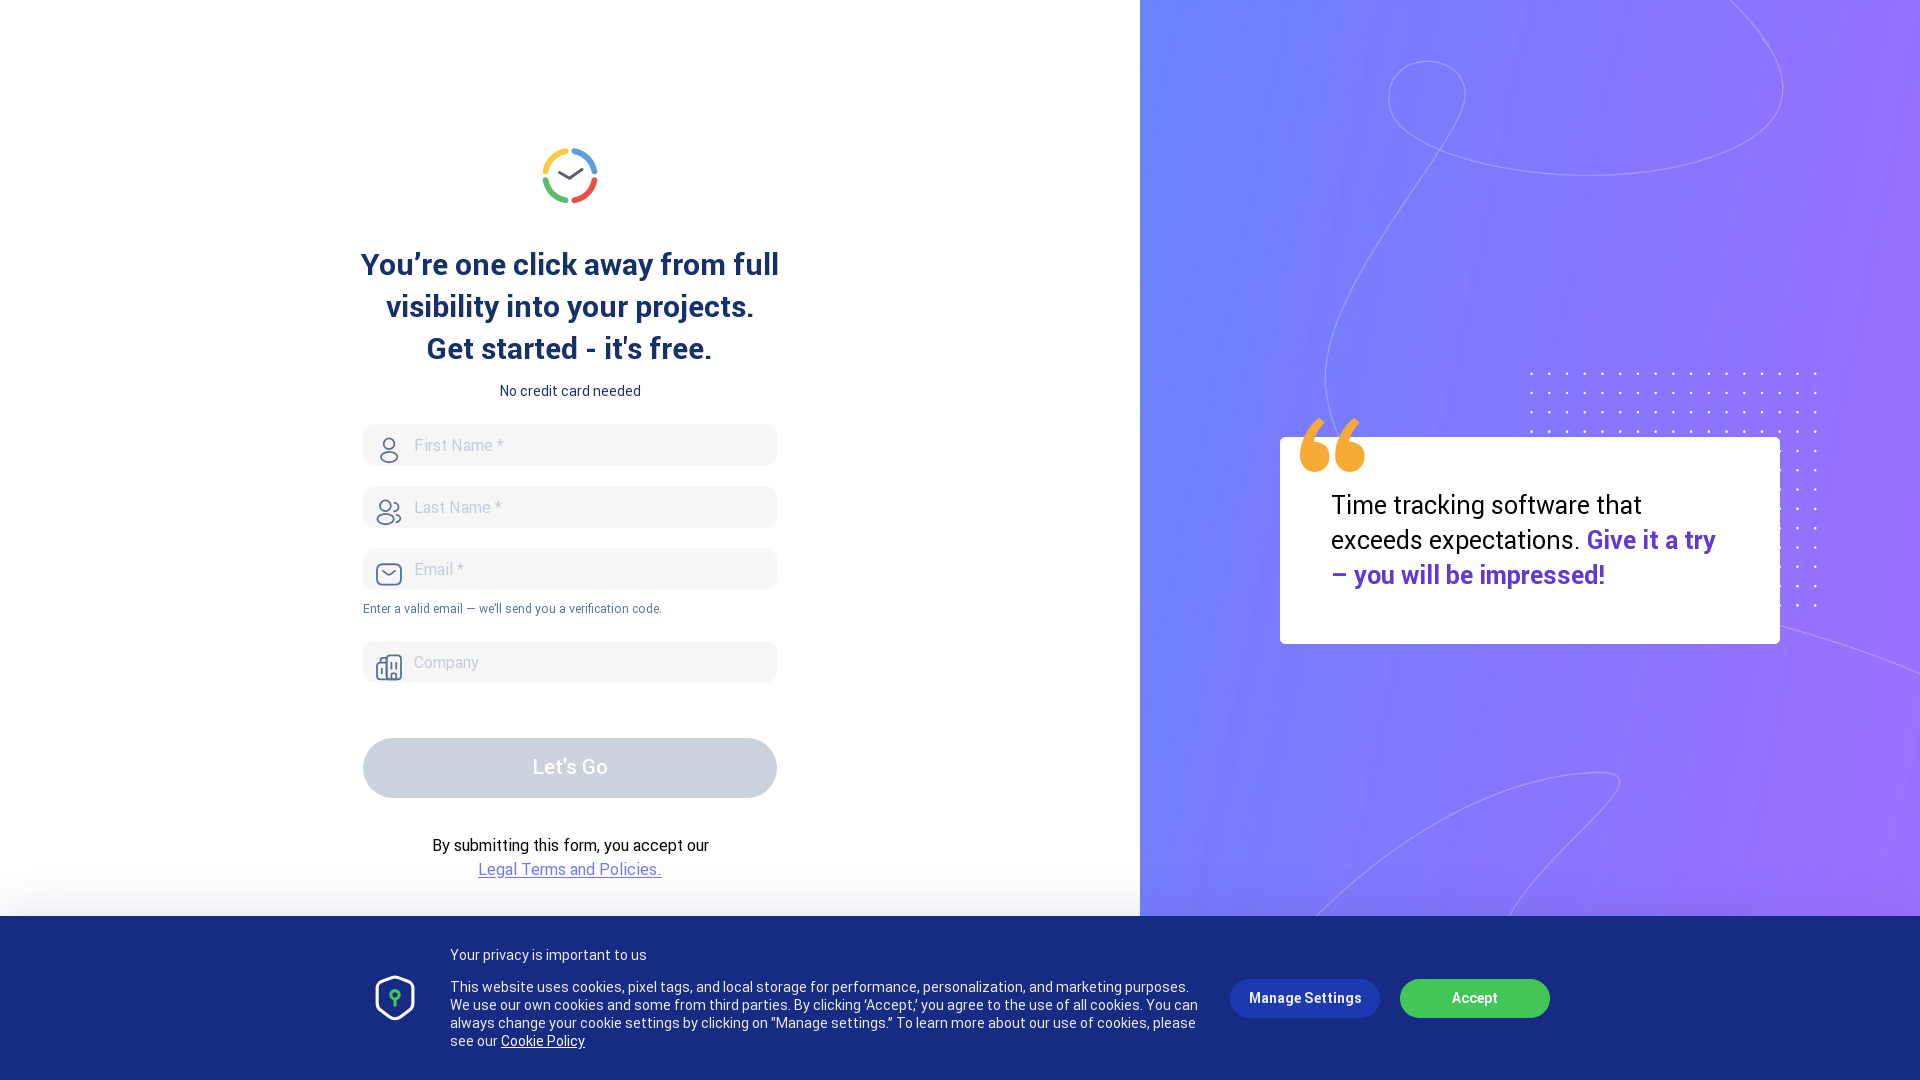

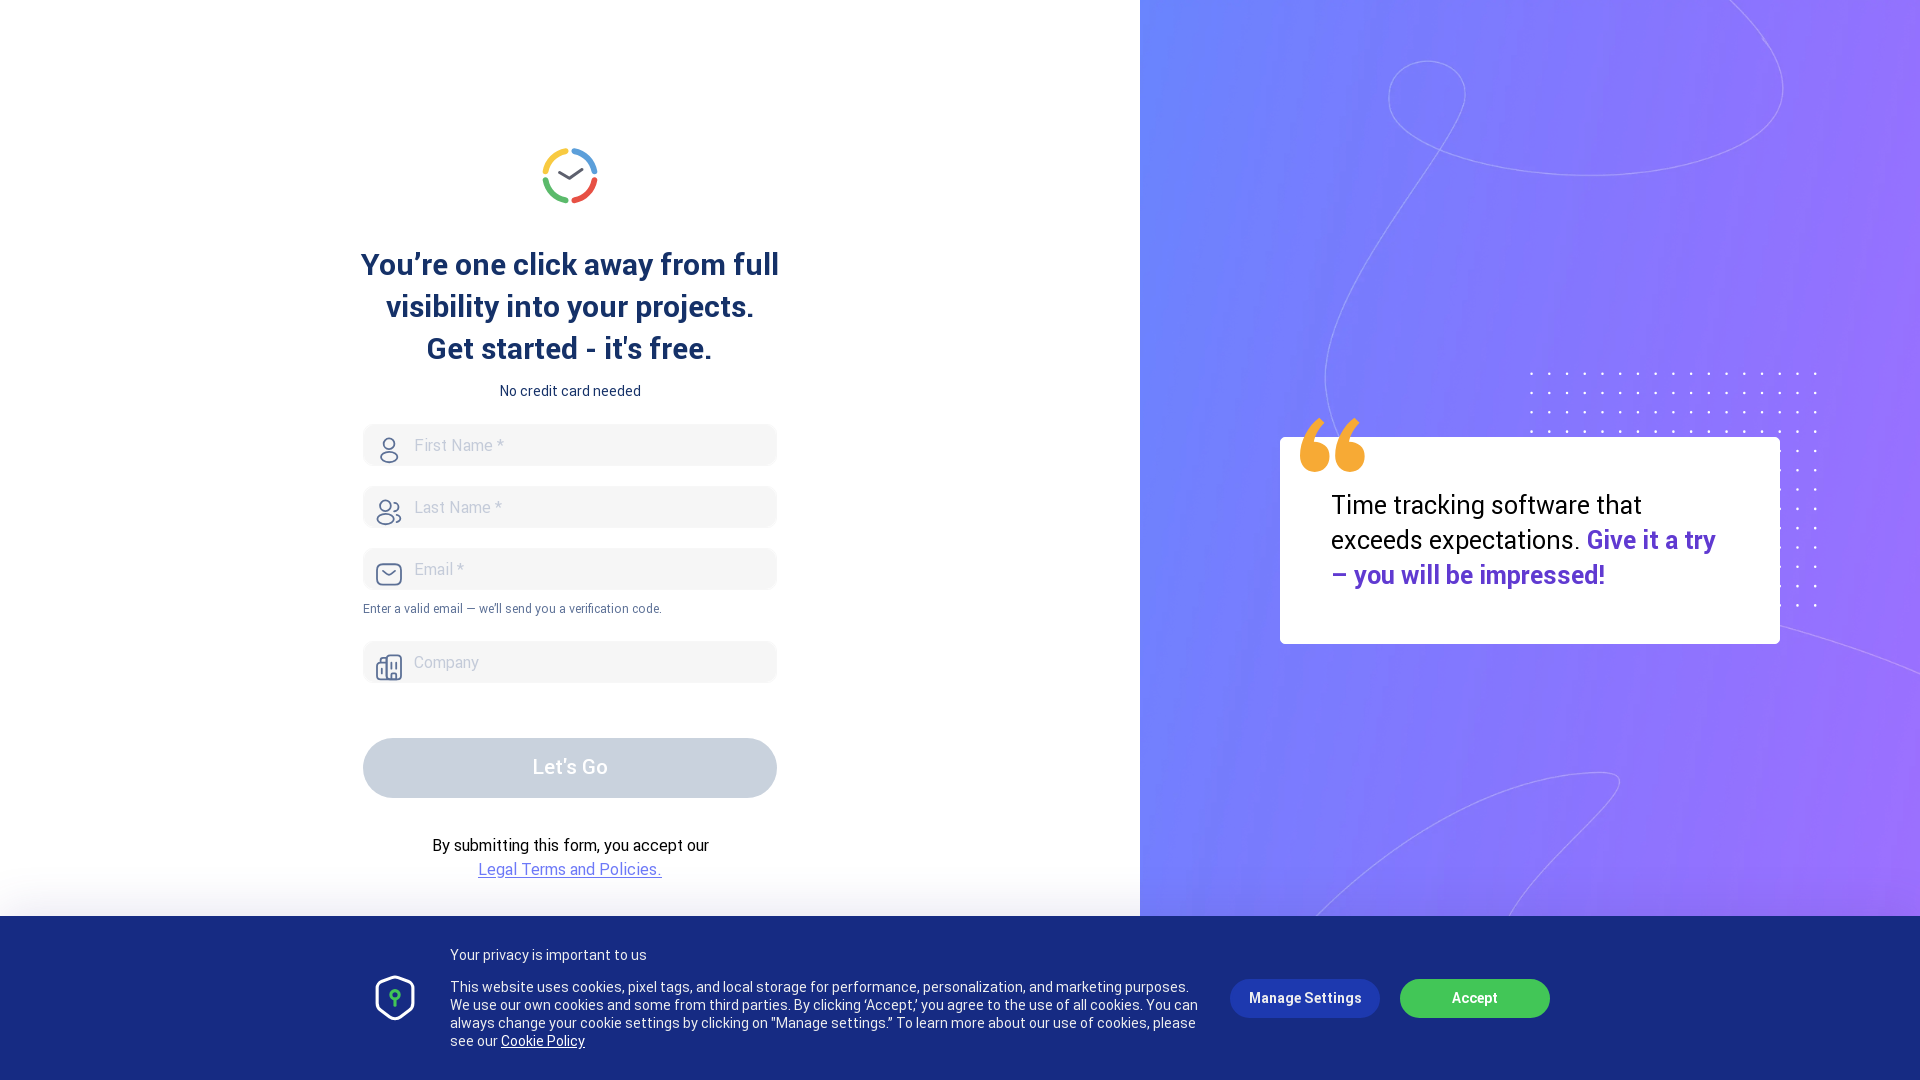